Tests verifying text content extraction from an element with whitespace in the DOM

Starting URL: http://uitestingplayground.com/

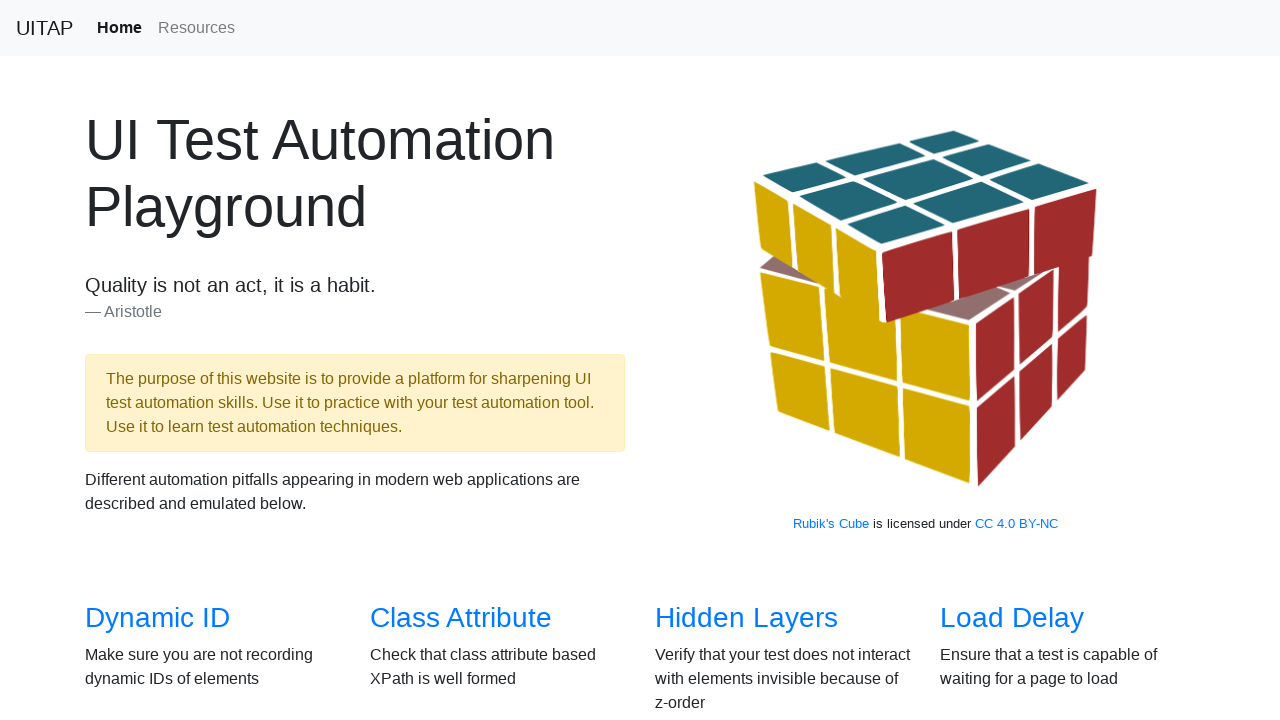

Clicked on Verify Text page link at (720, 361) on a[href='/verifytext']
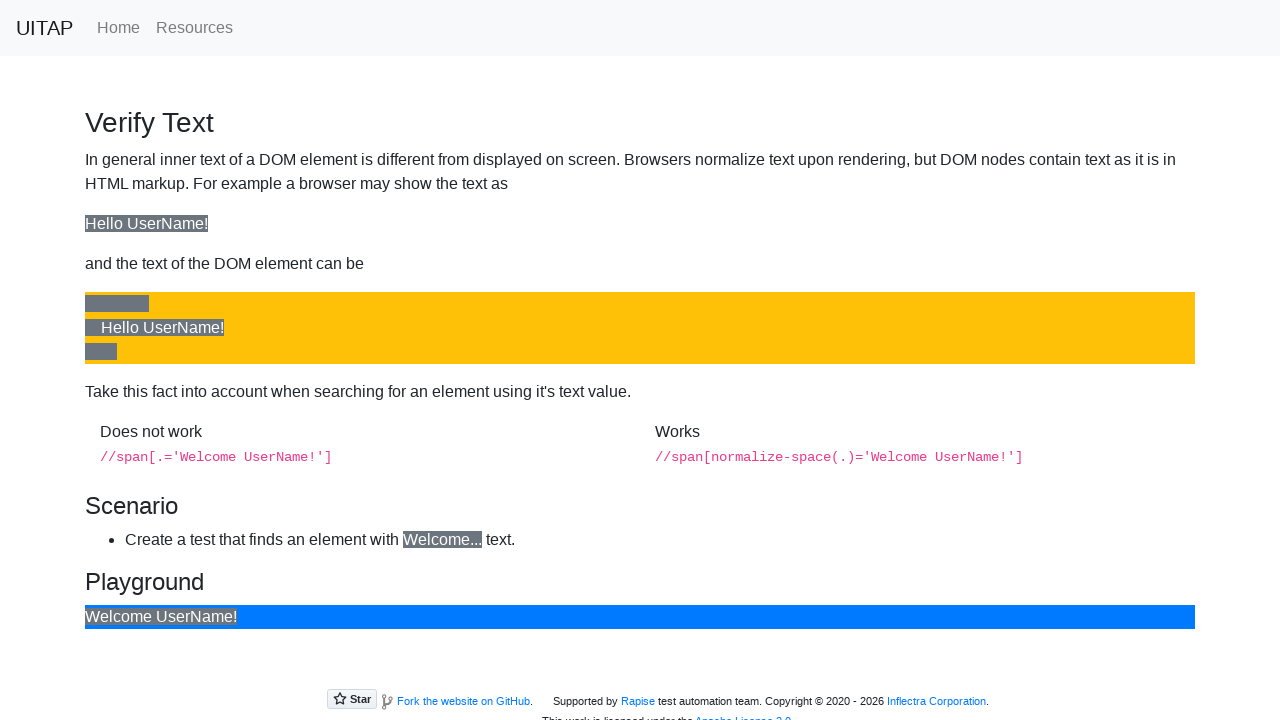

Waited for element with class bg-primary to load
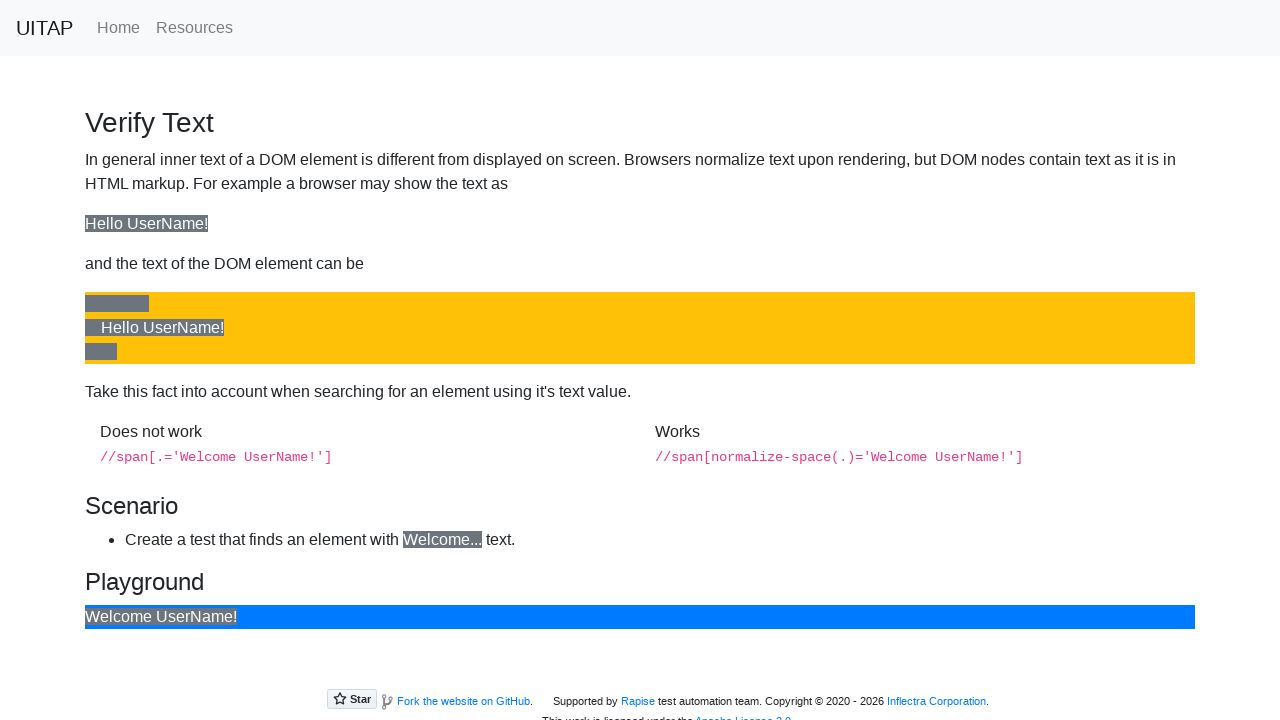

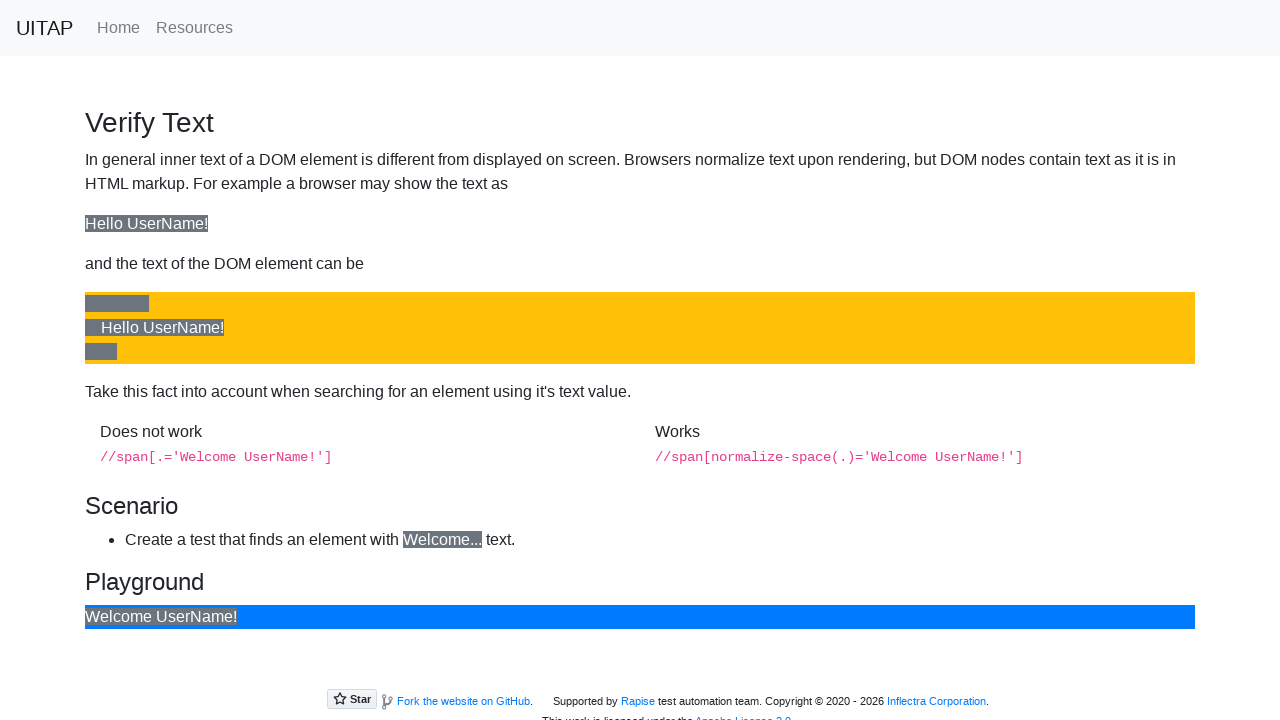